Tests JavaScript prompt alert functionality by clicking the prompt button, entering text into the alert, and accepting it

Starting URL: https://the-internet.herokuapp.com/javascript_alerts

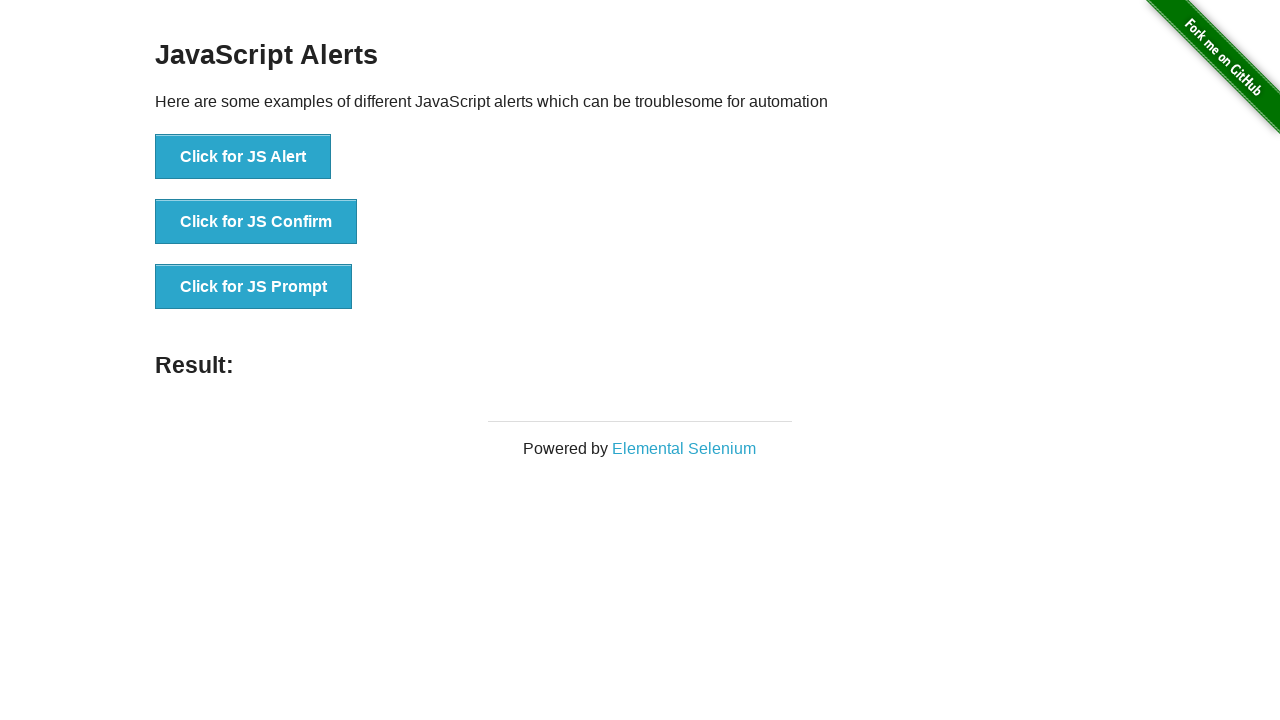

Clicked the JS Prompt button at (254, 287) on xpath=//*[@onclick='jsPrompt()']
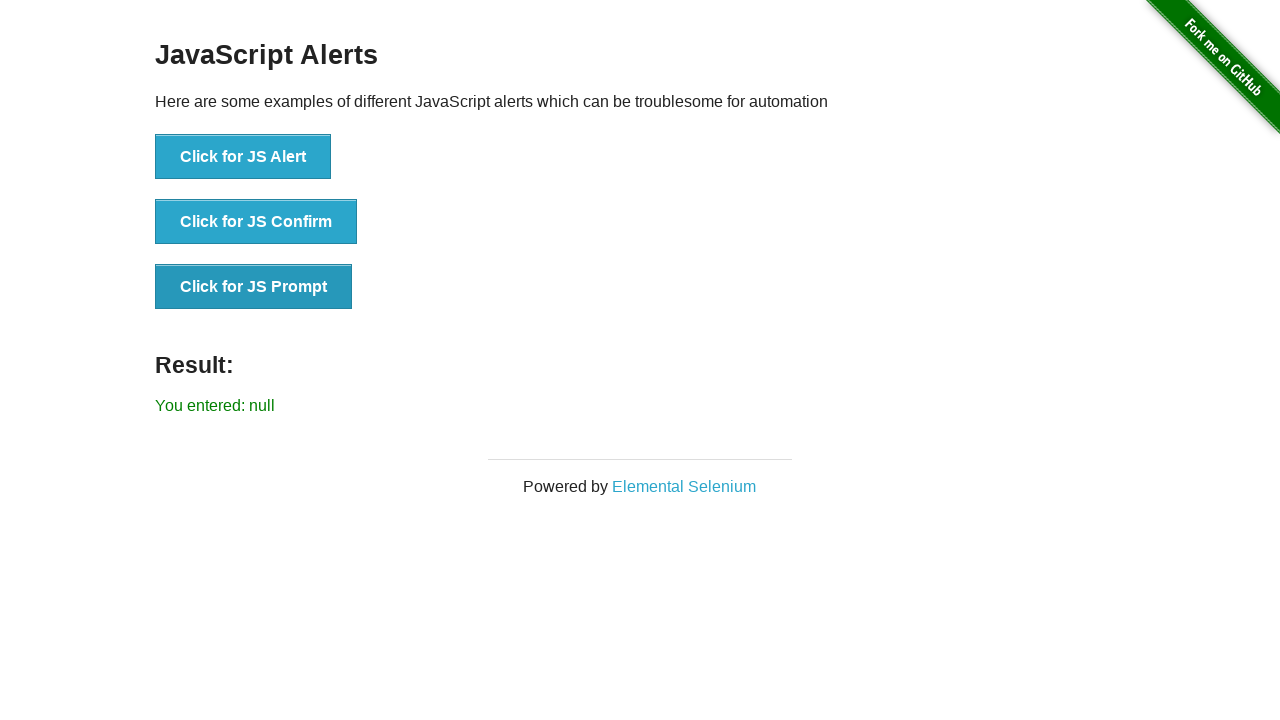

Set up dialog handler to accept prompt with text 'selenium alert test'
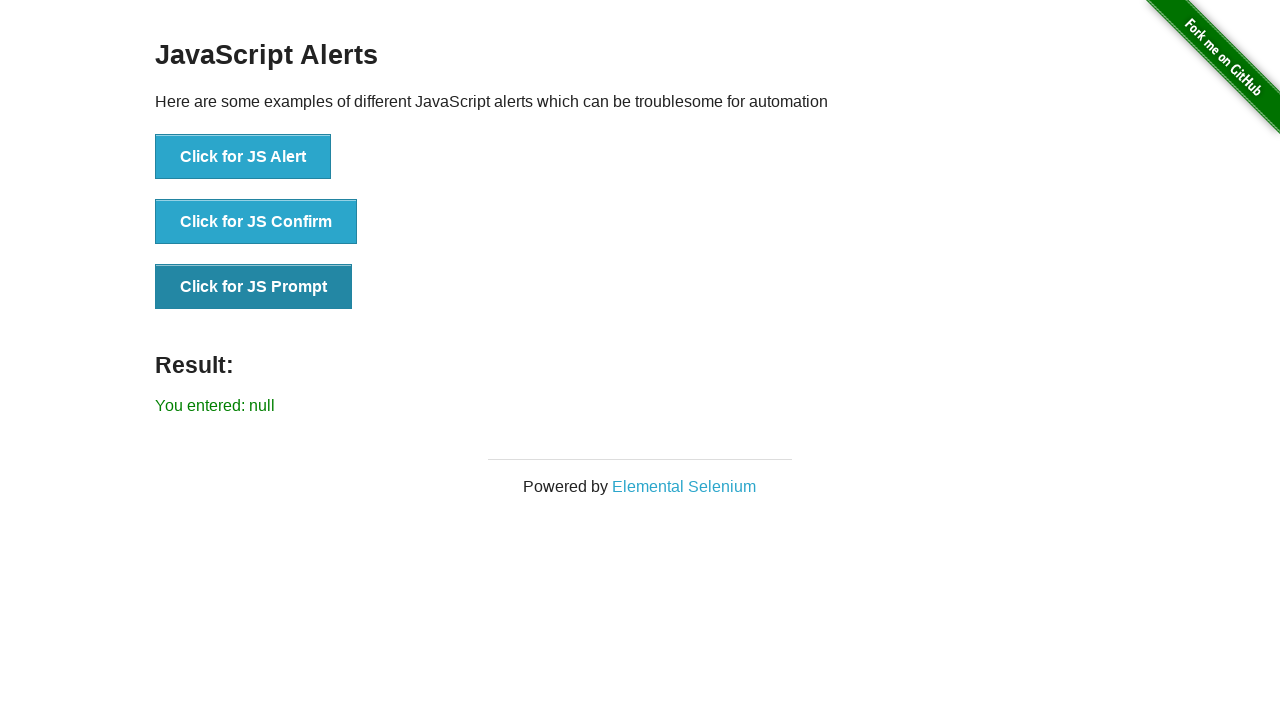

Clicked the JS Prompt button again to trigger with handler active at (254, 287) on xpath=//*[@onclick='jsPrompt()']
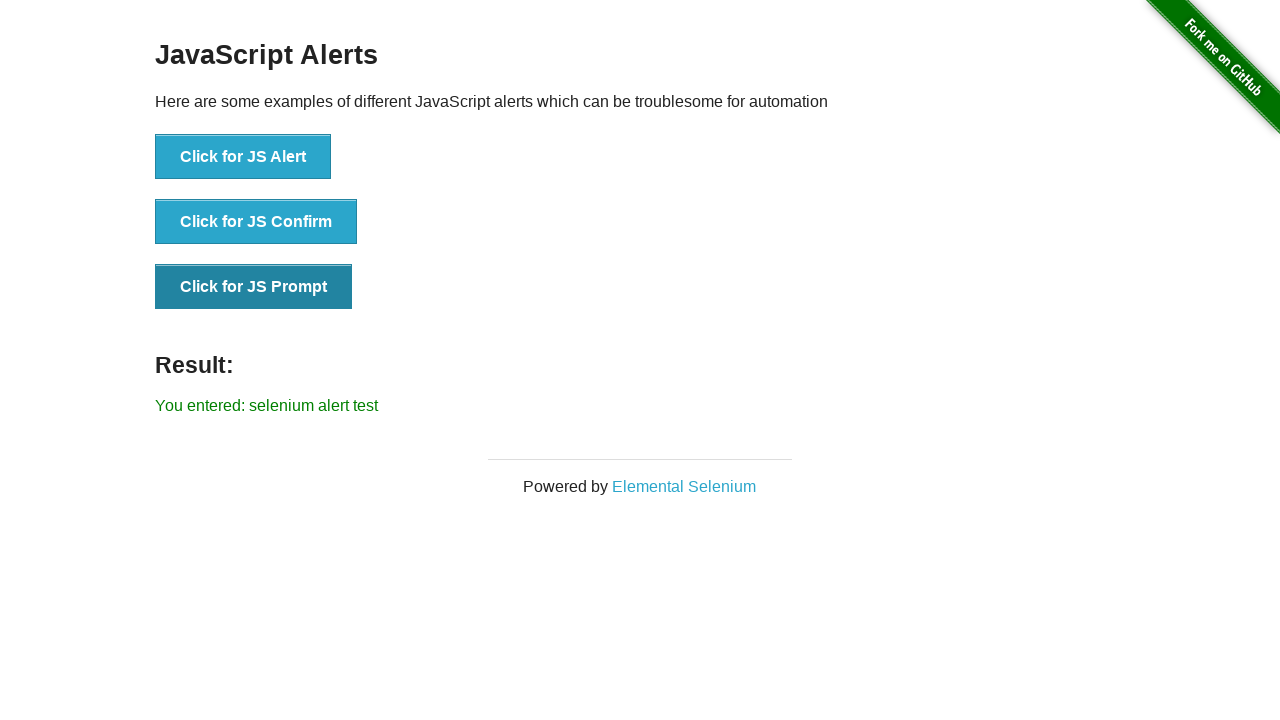

Result text appeared on the page
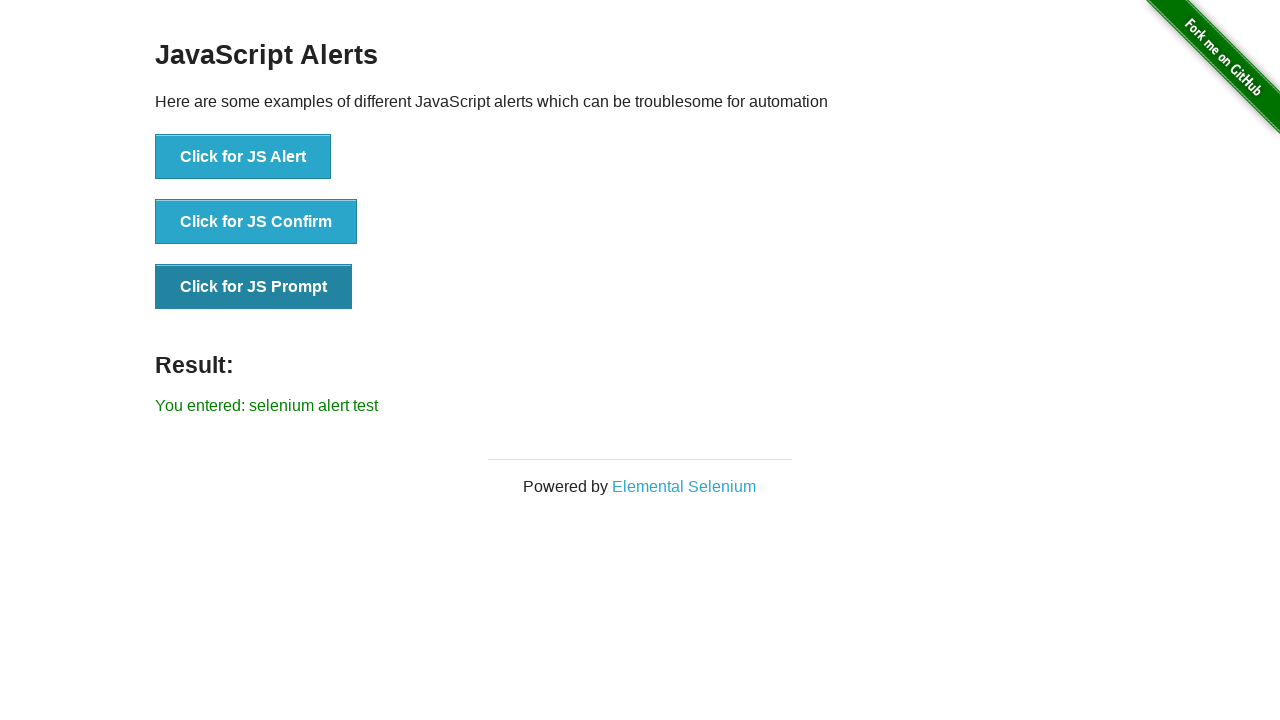

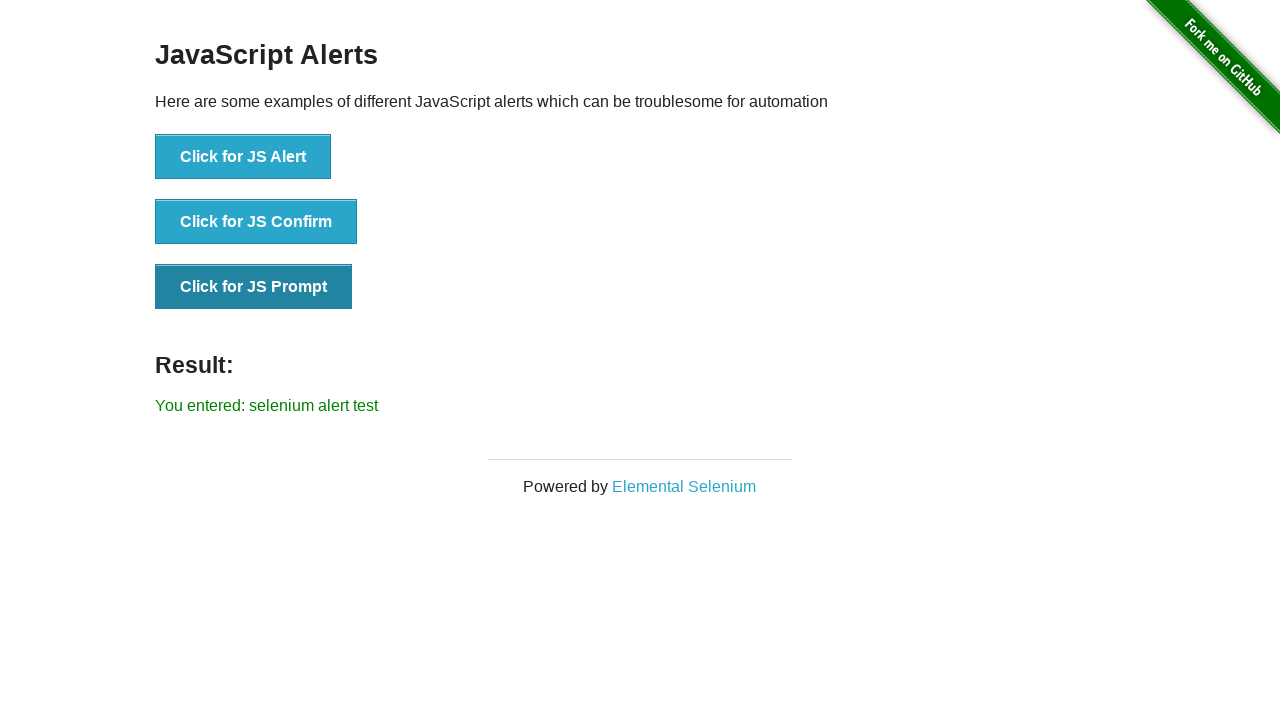